Tests the search functionality on Python.org by entering a search query and submitting the search form.

Starting URL: https://www.python.org

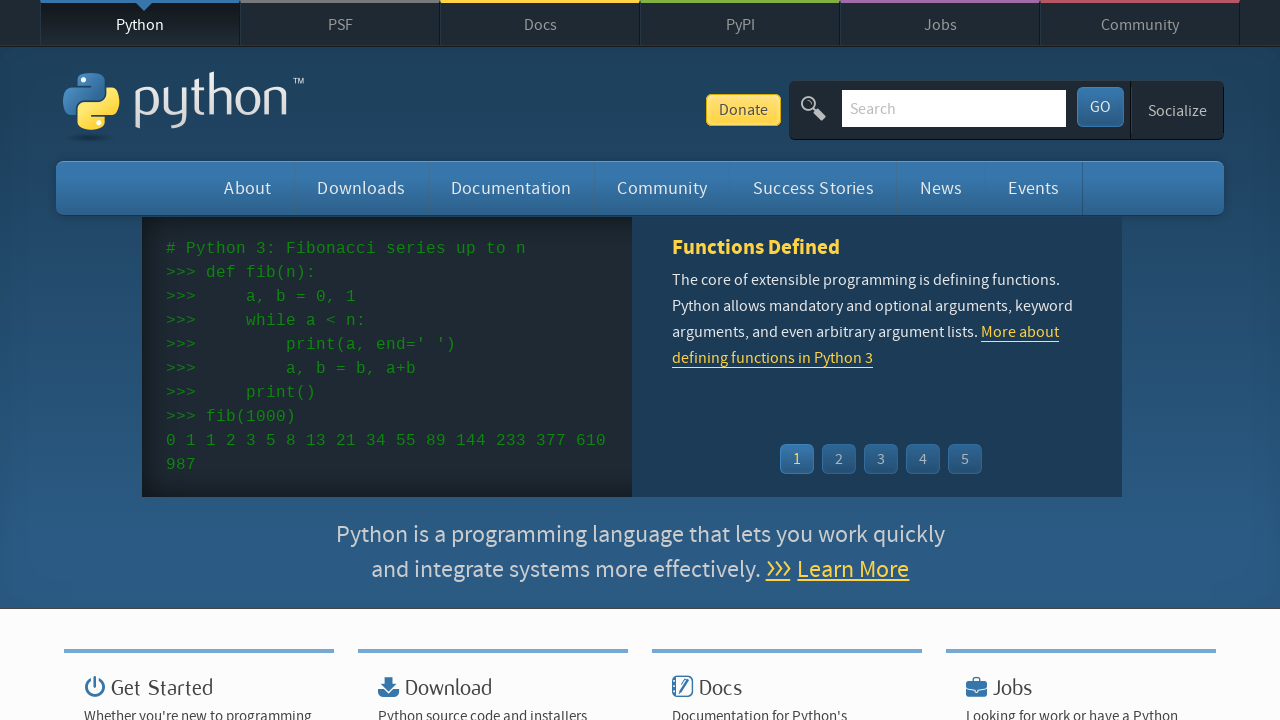

Filled search bar with 'getting started with python' on input[name='q']
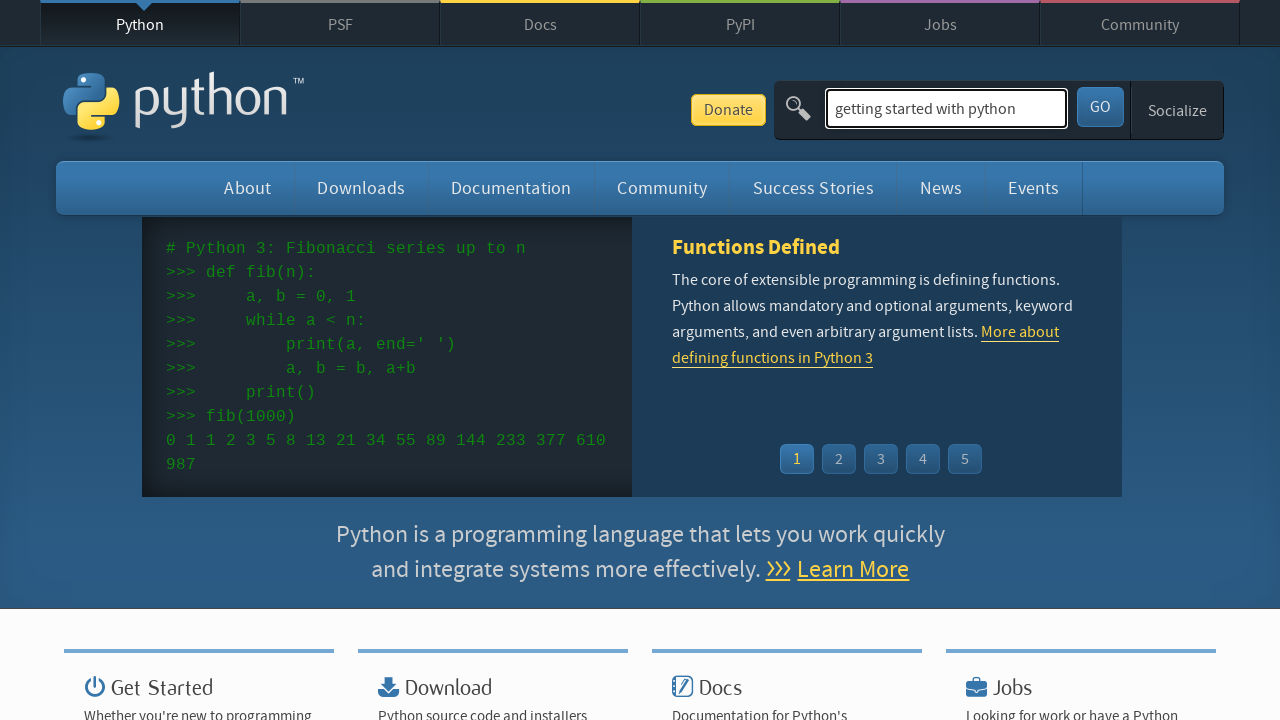

Pressed Enter to submit search form on input[name='q']
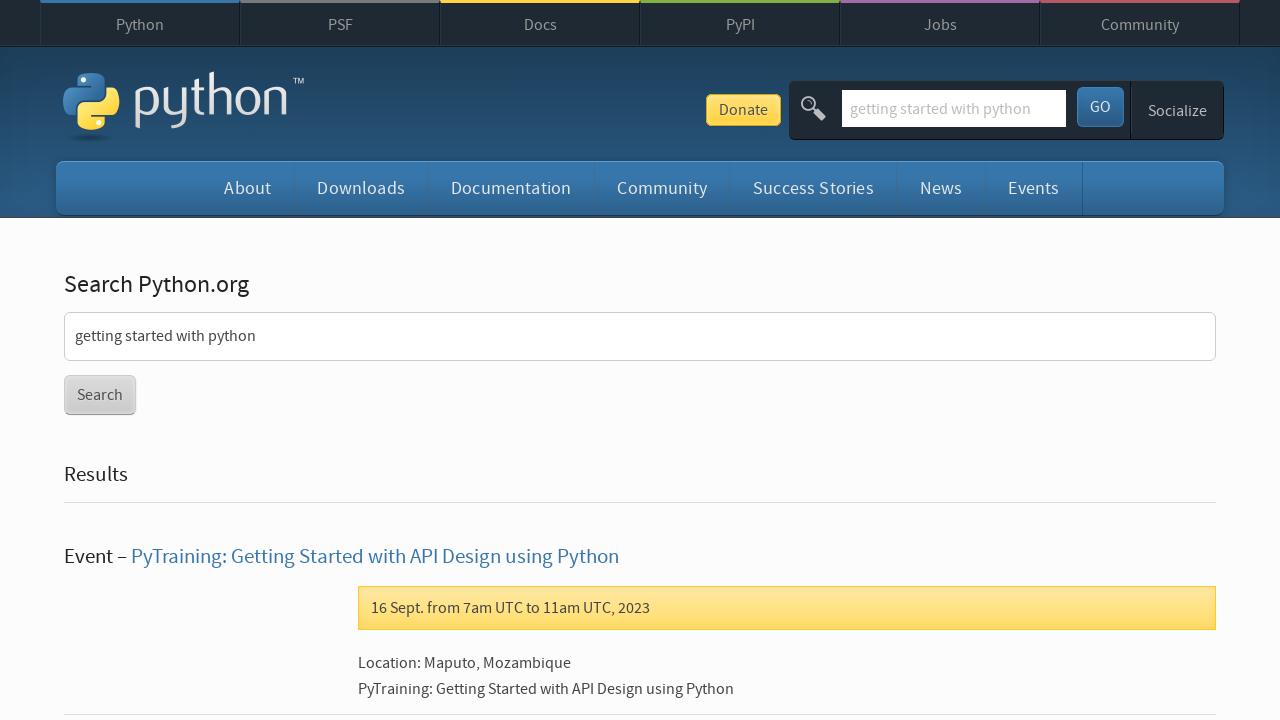

Search results page loaded
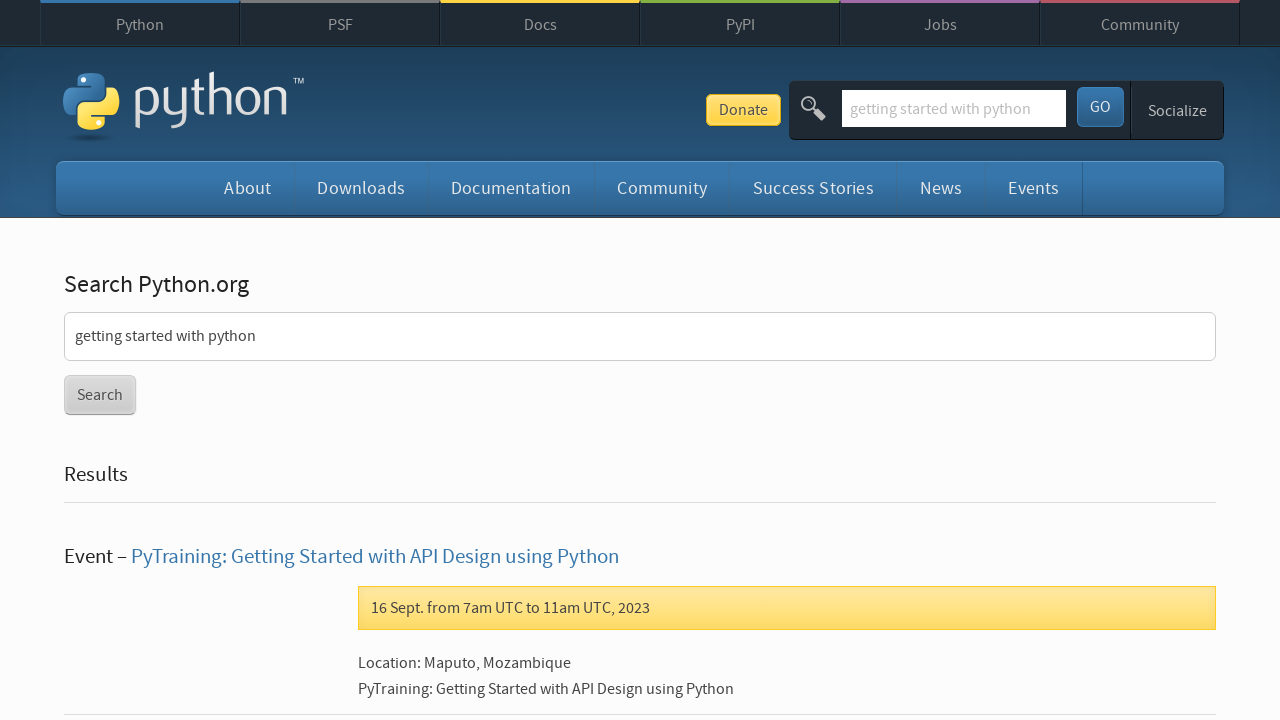

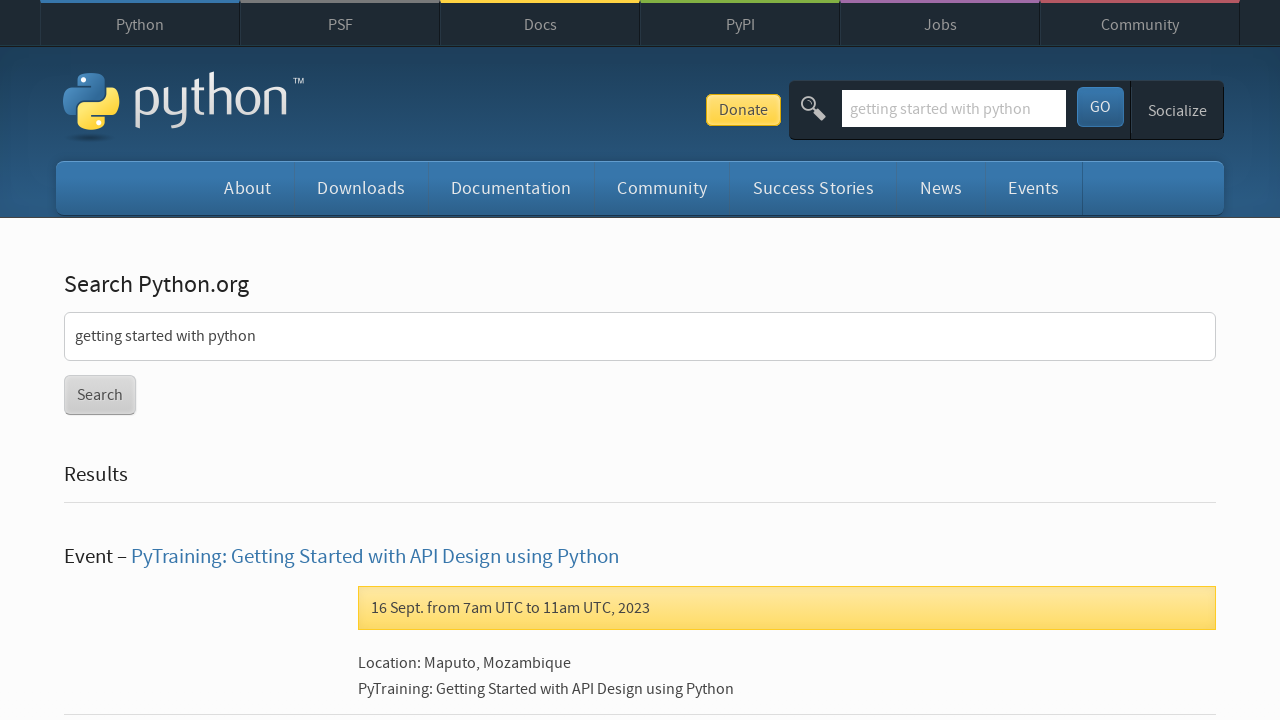